Tests editing a todo item by double-clicking and entering new text

Starting URL: https://demo.playwright.dev/todomvc

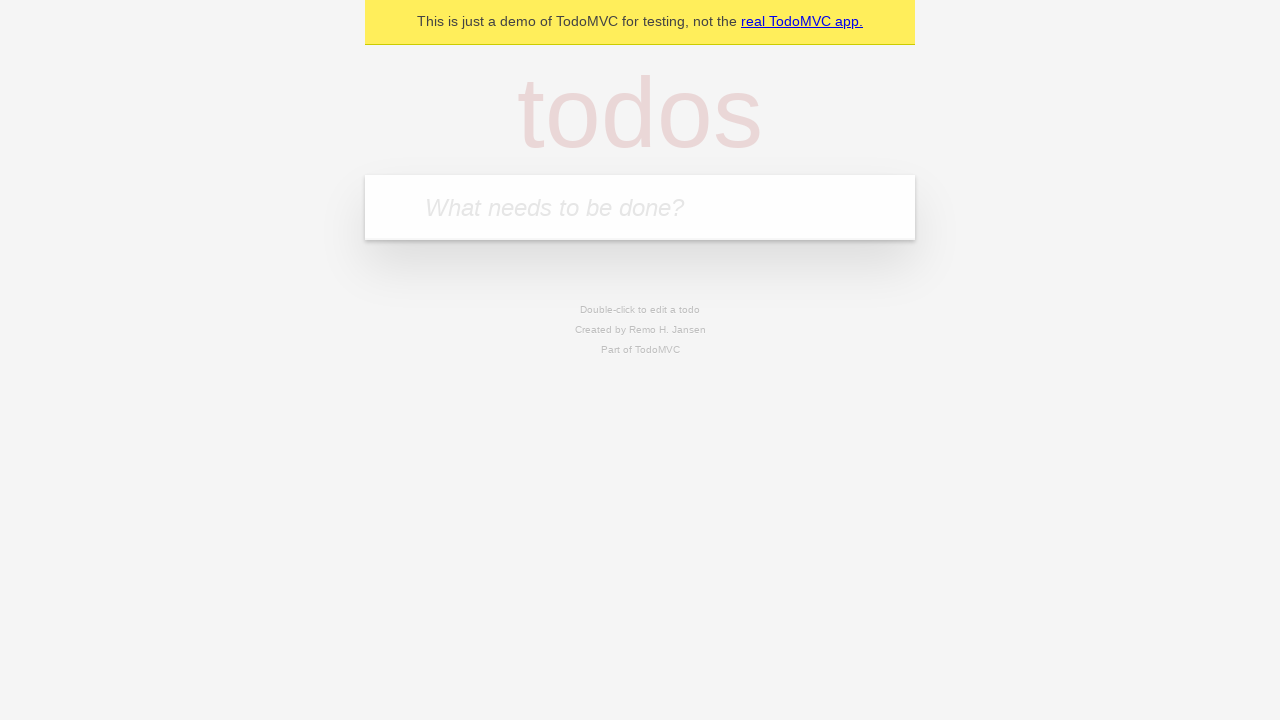

Navigated to TodoMVC demo application
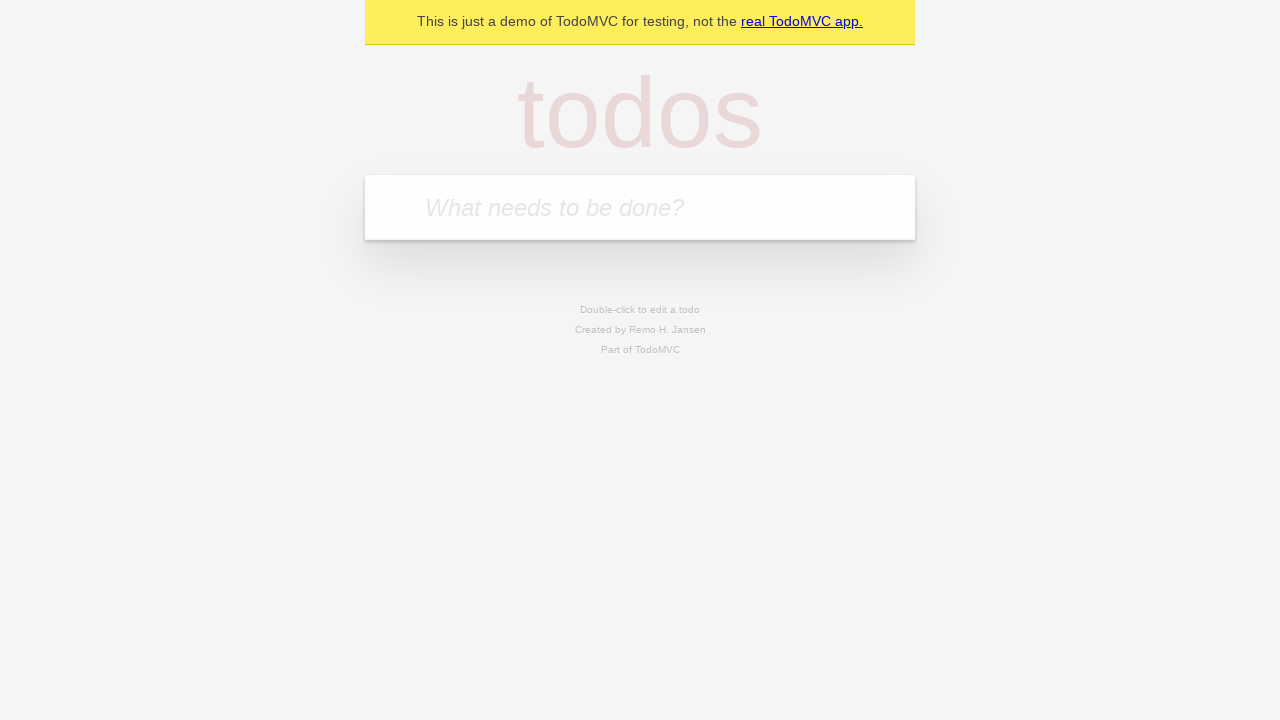

Located the 'What needs to be done?' input field
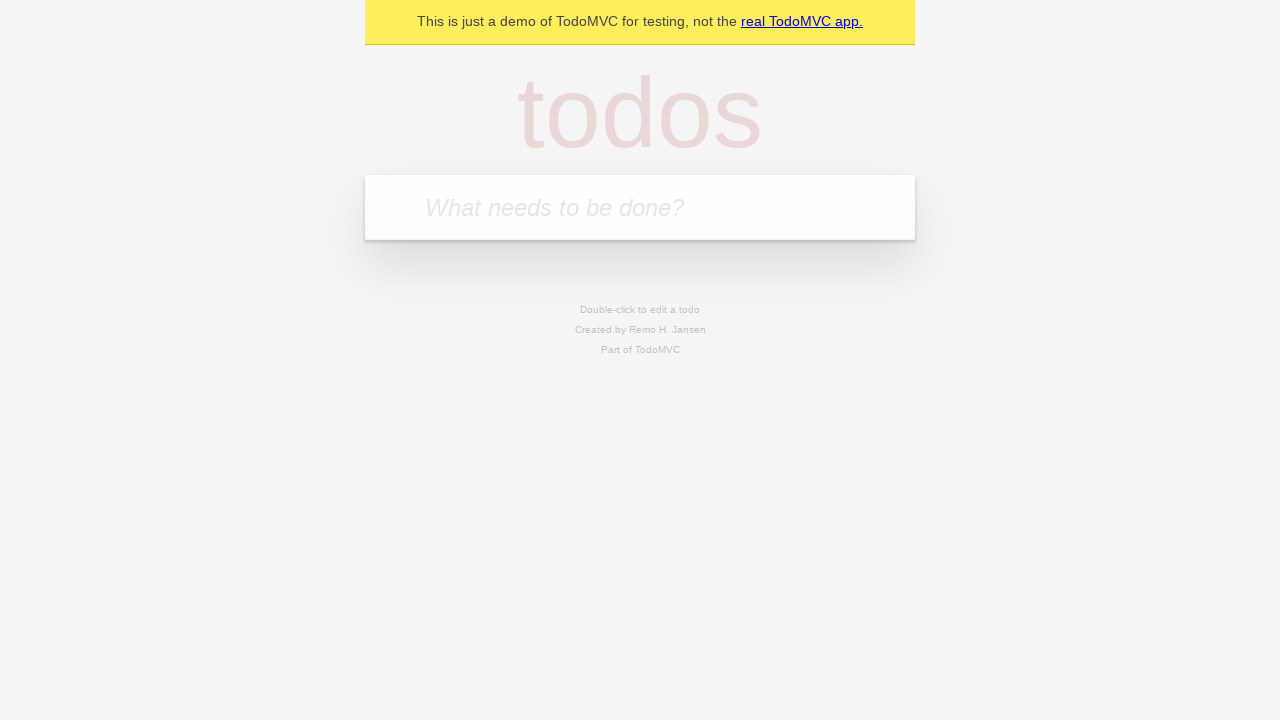

Filled input field with 'buy some cheese' on internal:attr=[placeholder="What needs to be done?"i]
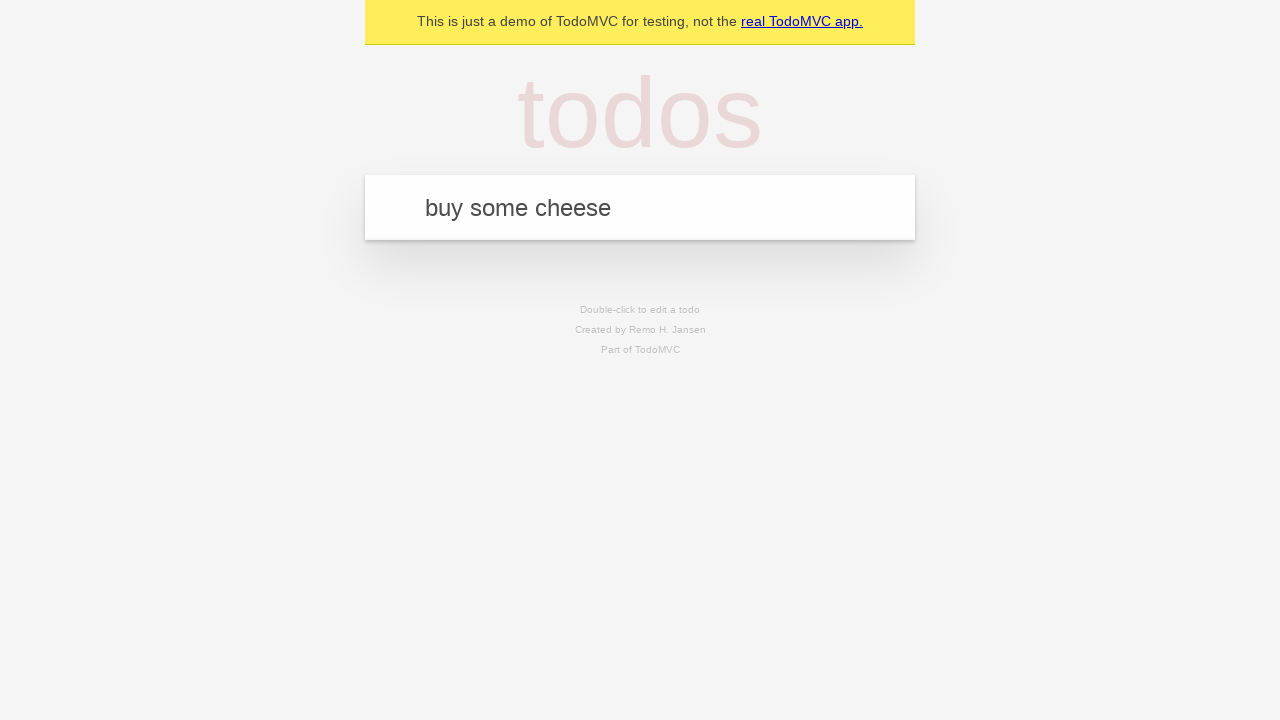

Pressed Enter to add todo 'buy some cheese' on internal:attr=[placeholder="What needs to be done?"i]
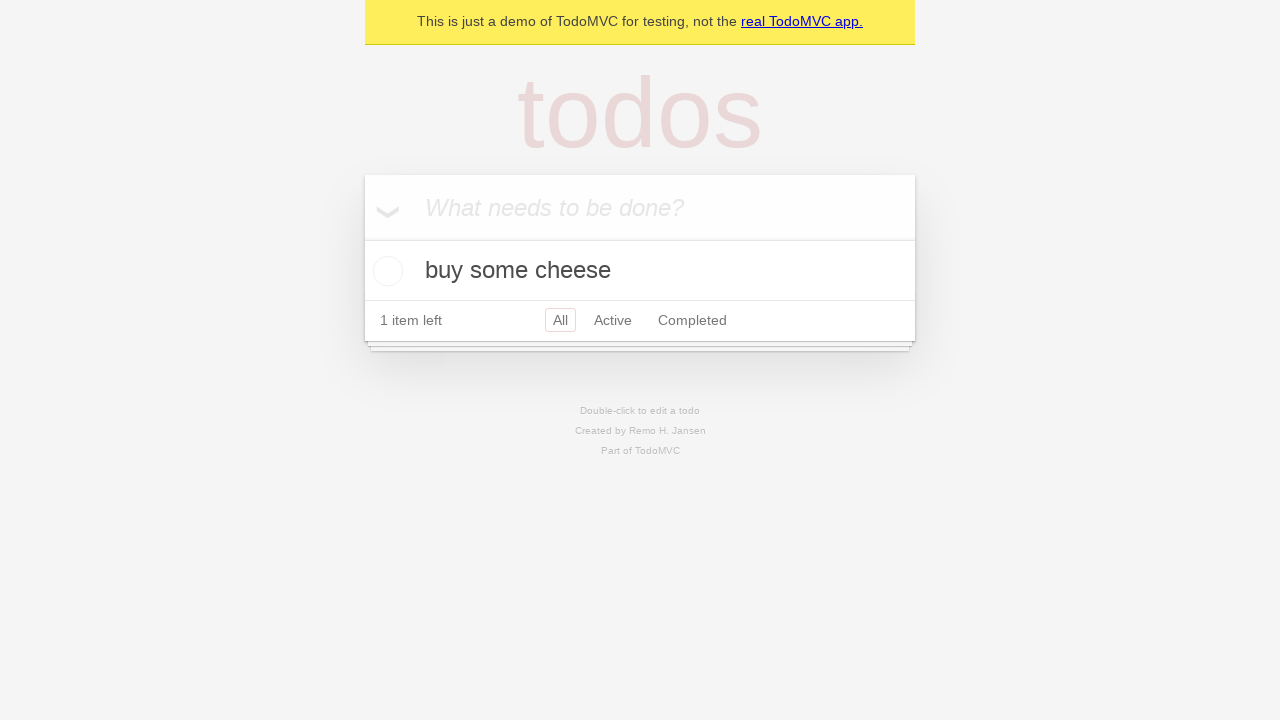

Filled input field with 'feed the cat' on internal:attr=[placeholder="What needs to be done?"i]
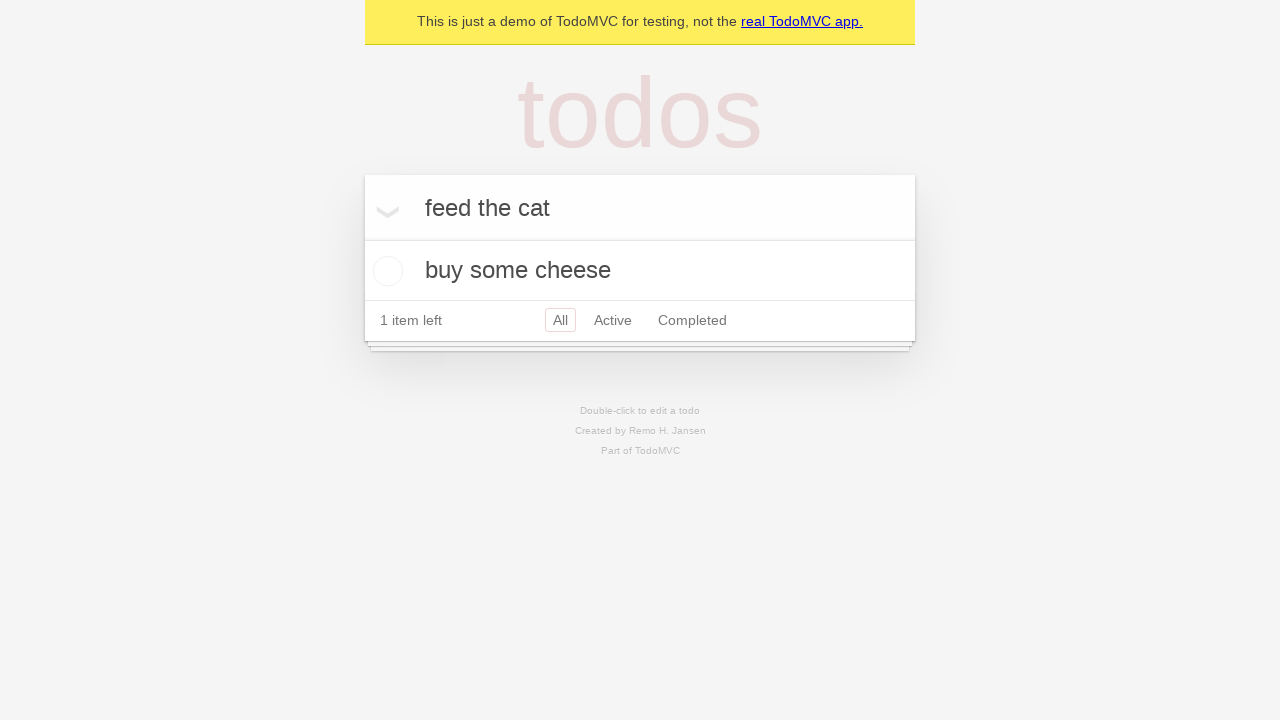

Pressed Enter to add todo 'feed the cat' on internal:attr=[placeholder="What needs to be done?"i]
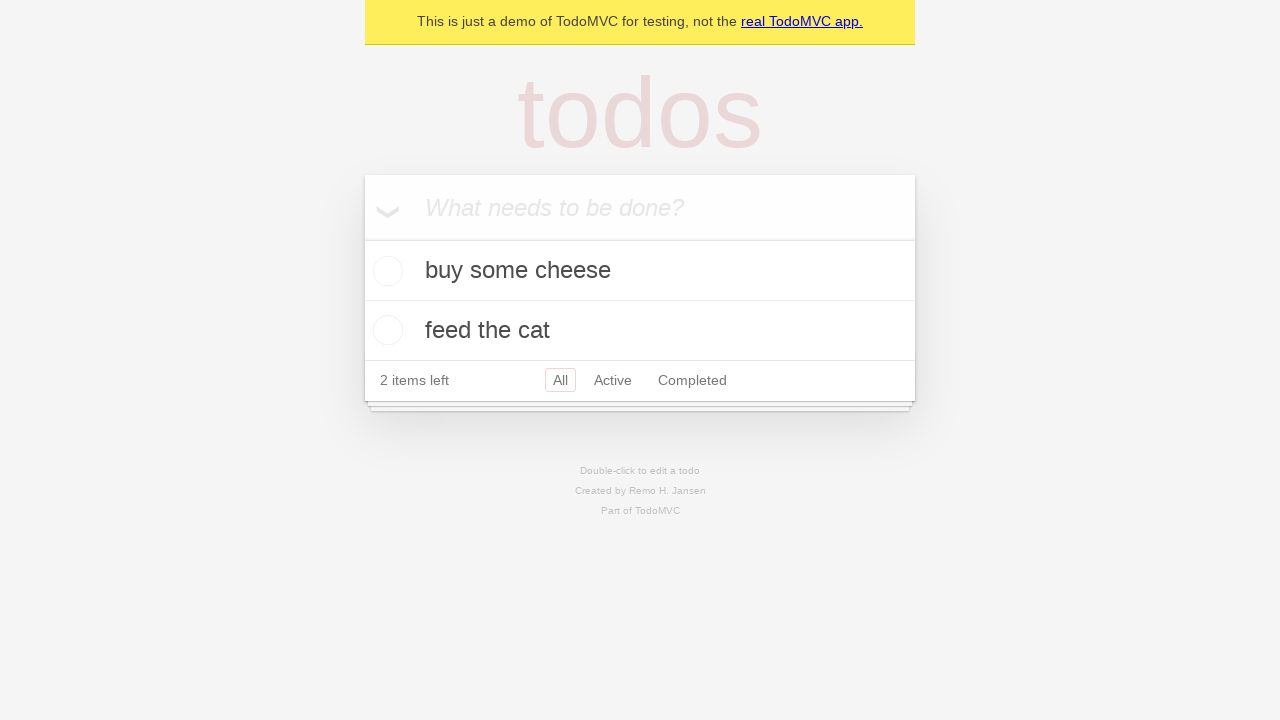

Filled input field with 'book a doctors appointment' on internal:attr=[placeholder="What needs to be done?"i]
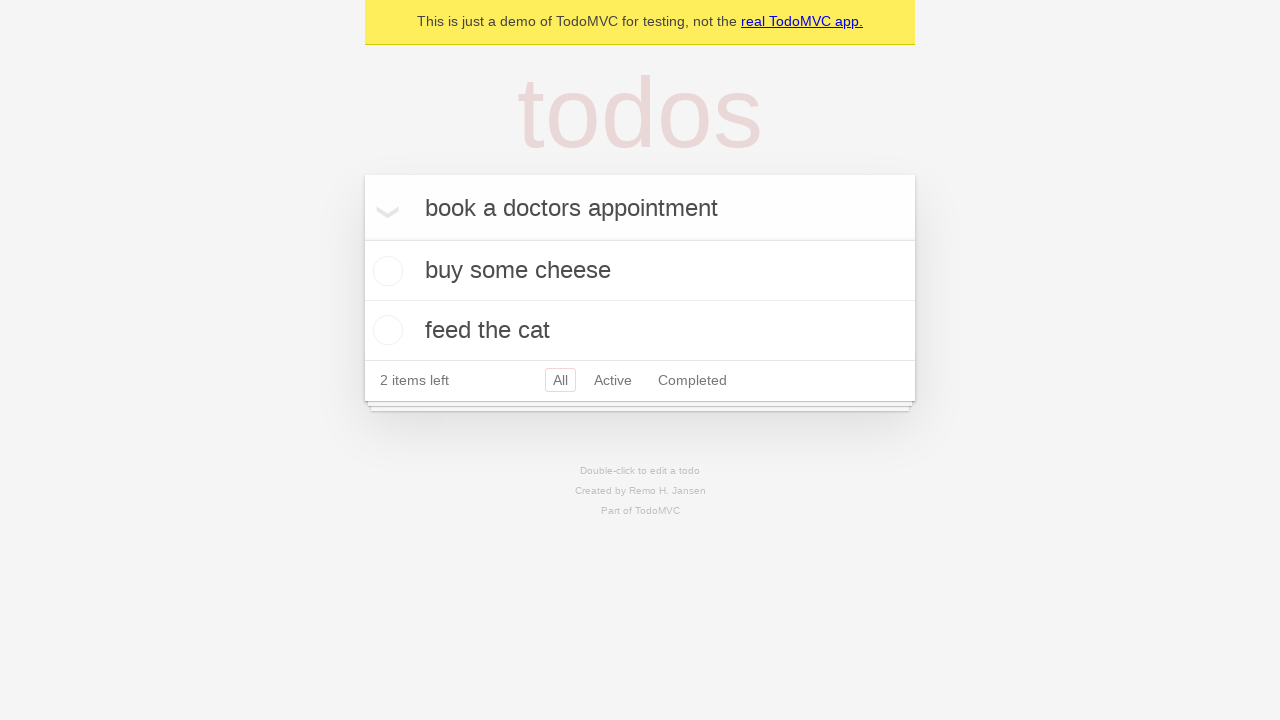

Pressed Enter to add todo 'book a doctors appointment' on internal:attr=[placeholder="What needs to be done?"i]
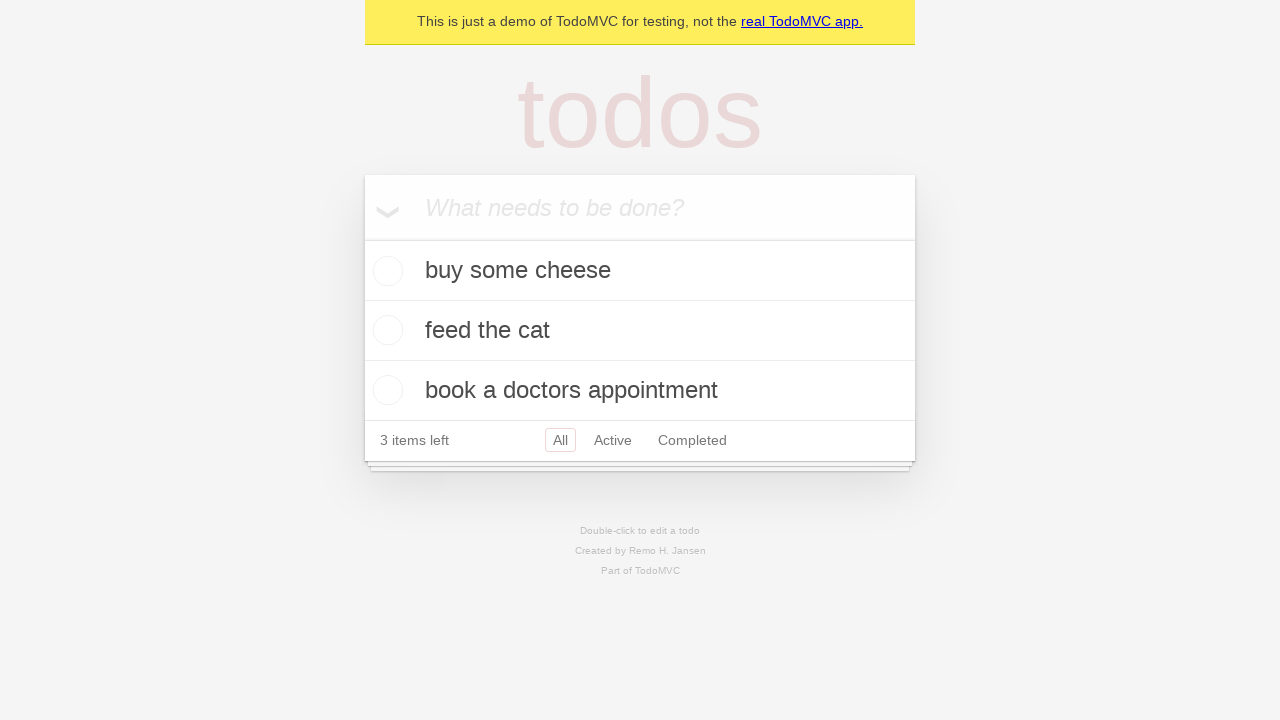

Waited for all 3 todos to be added to the list
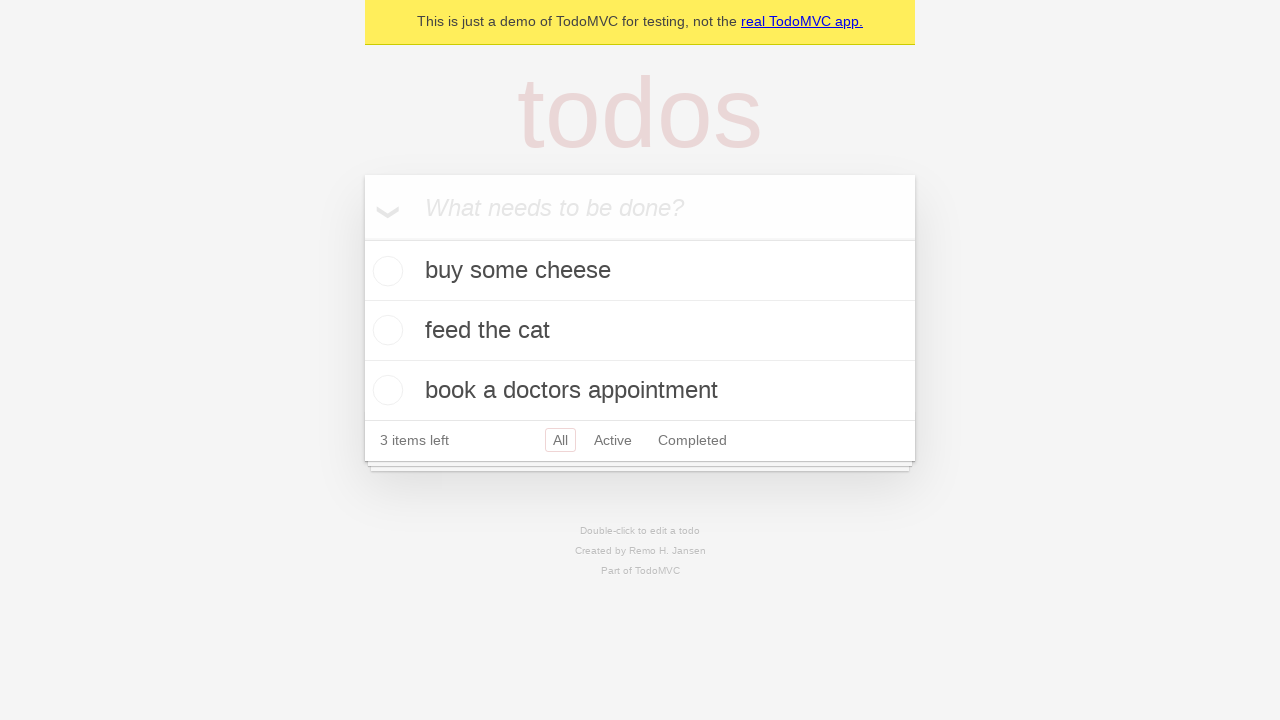

Located the second todo item in the list
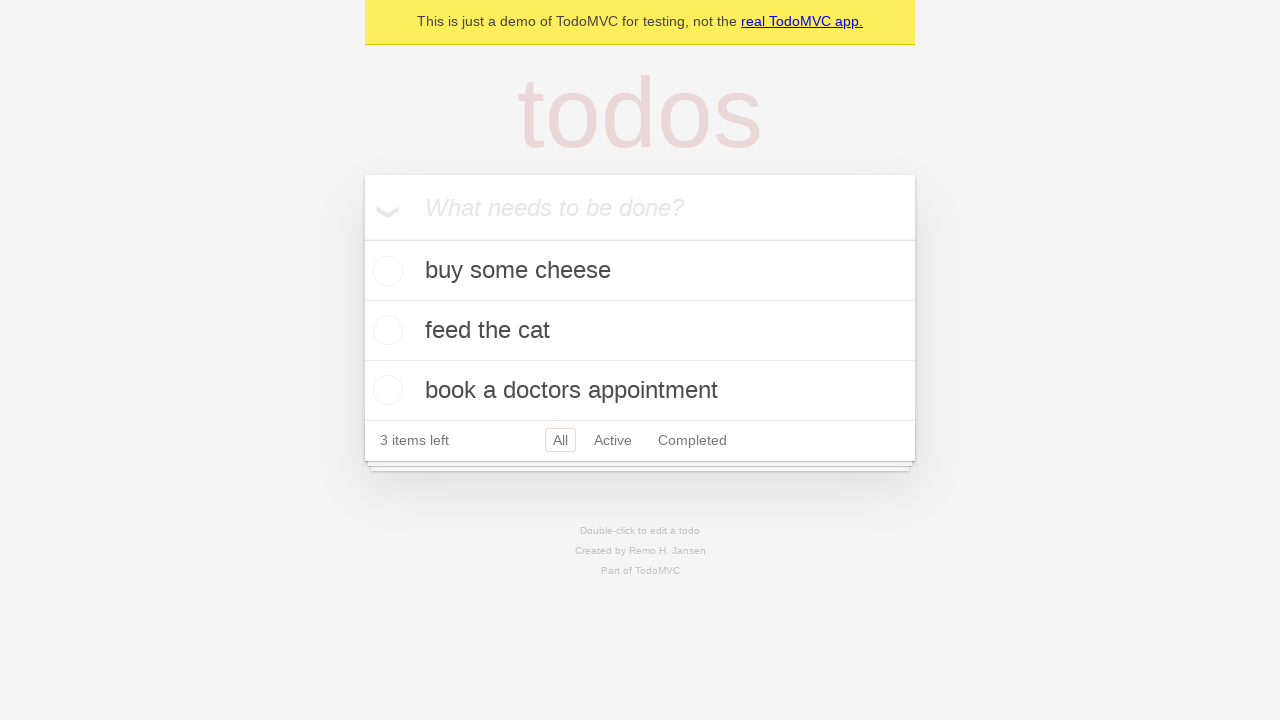

Double-clicked the second todo item to enter edit mode at (640, 331) on internal:testid=[data-testid="todo-item"s] >> nth=1
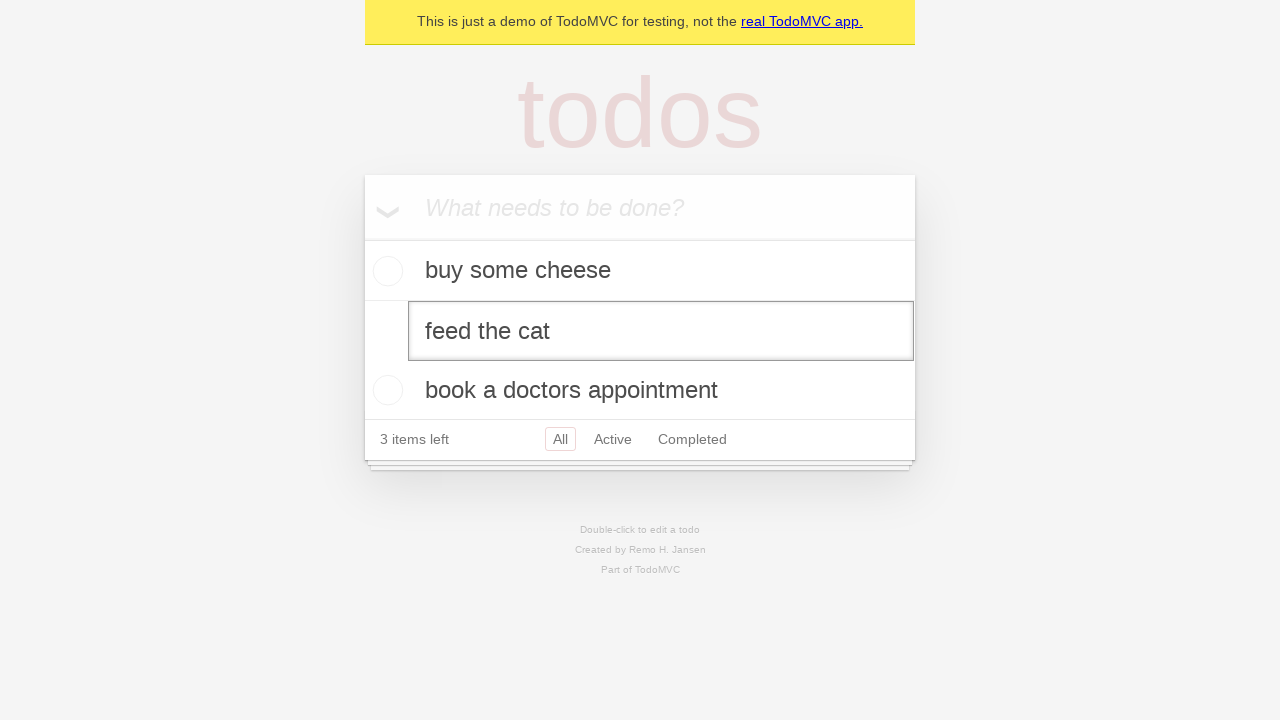

Located the edit input field for the todo item
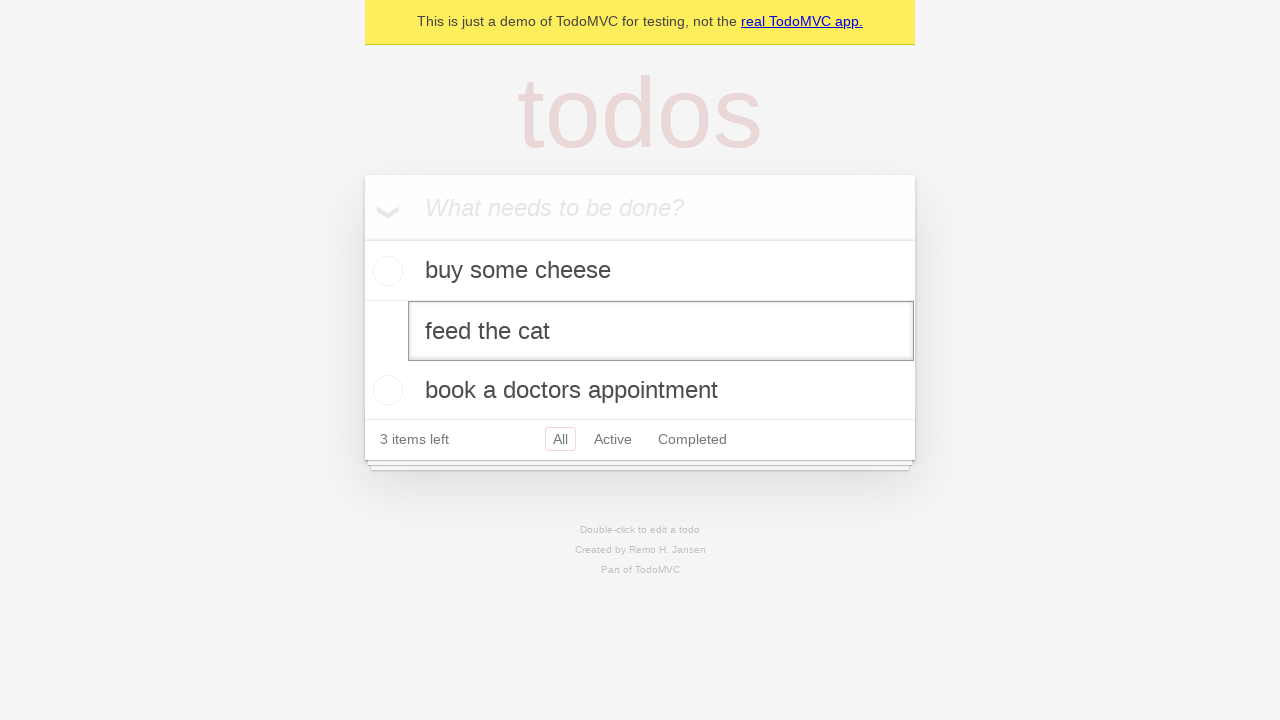

Filled edit input with new text 'buy some sausages' on internal:testid=[data-testid="todo-item"s] >> nth=1 >> internal:role=textbox[nam
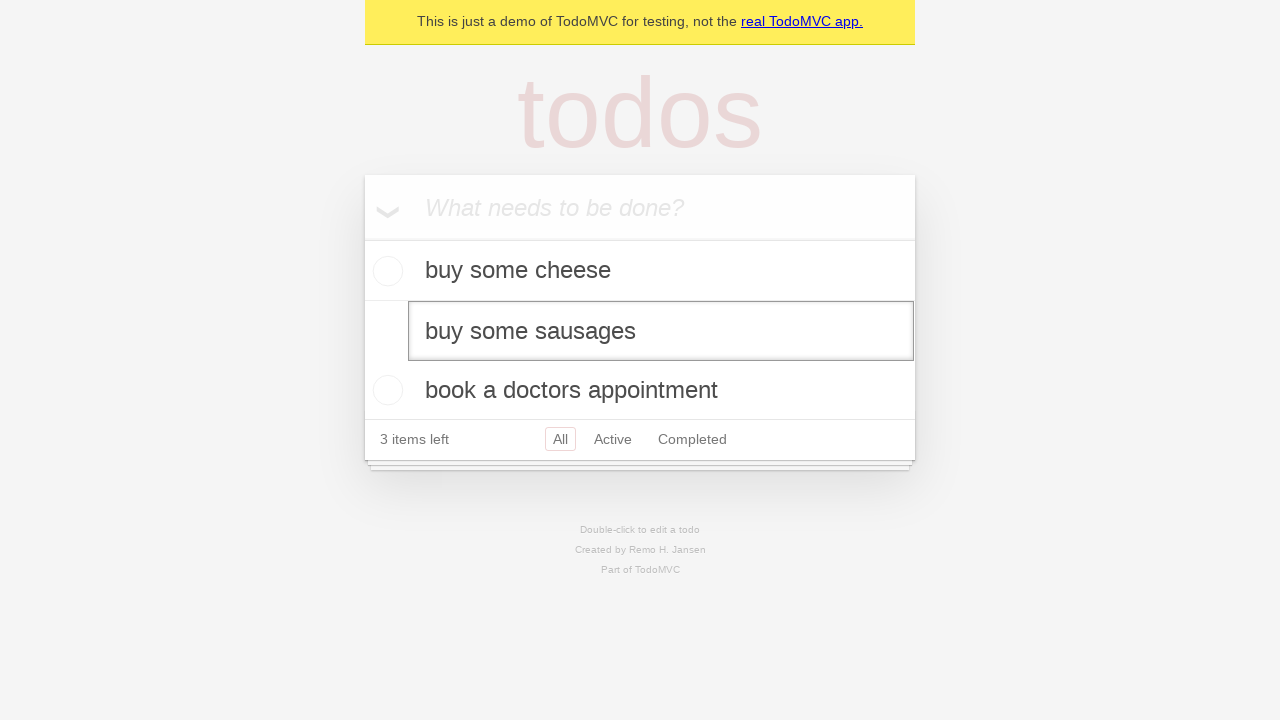

Pressed Enter to confirm the edit on internal:testid=[data-testid="todo-item"s] >> nth=1 >> internal:role=textbox[nam
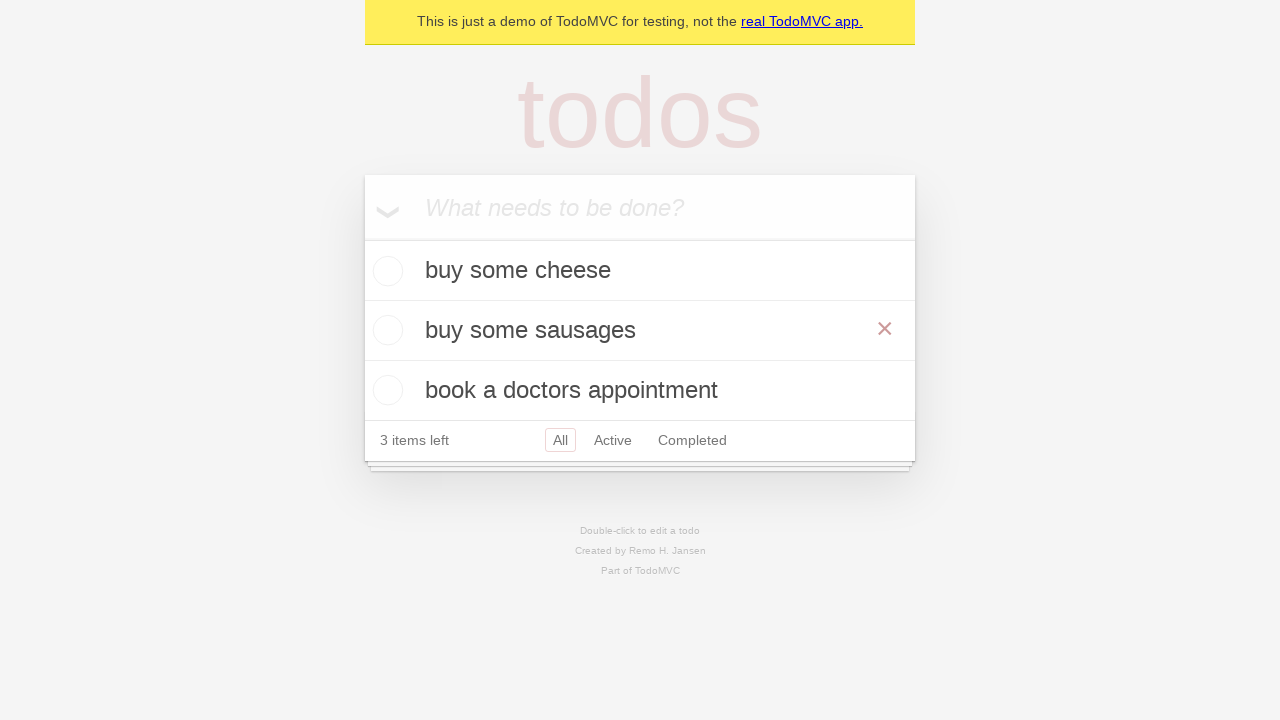

Waited 500ms for edit operation to complete
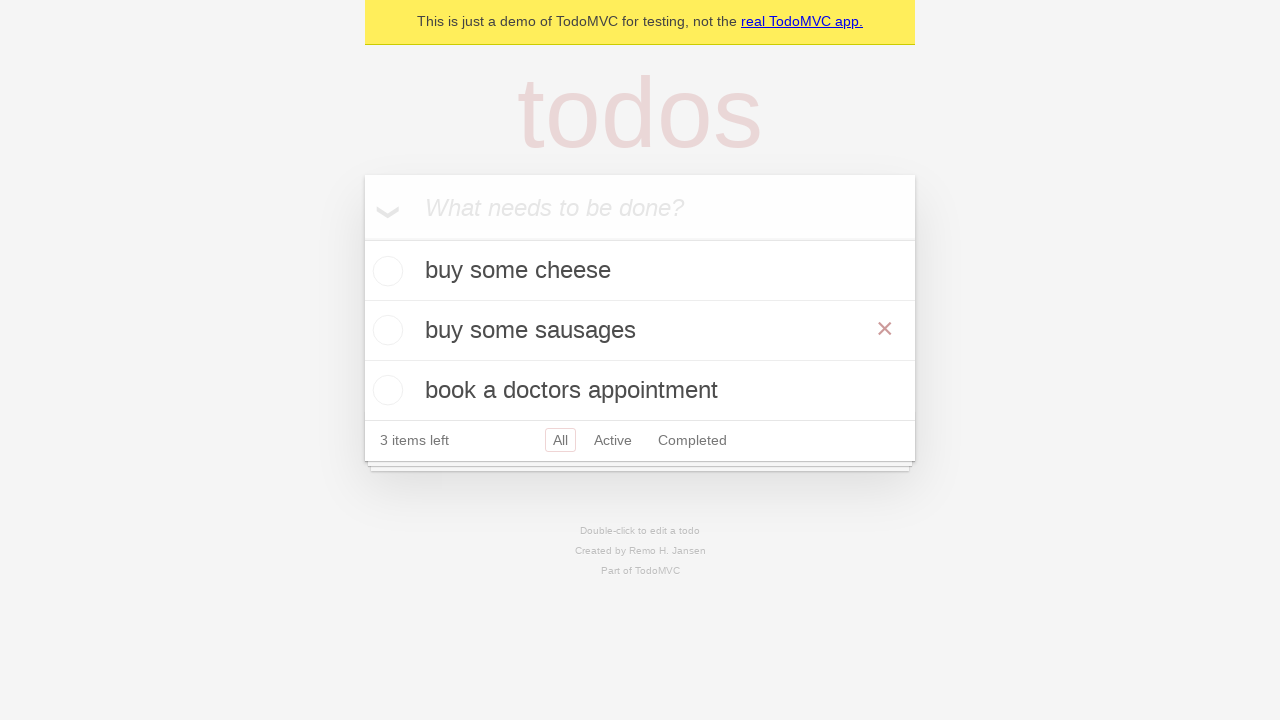

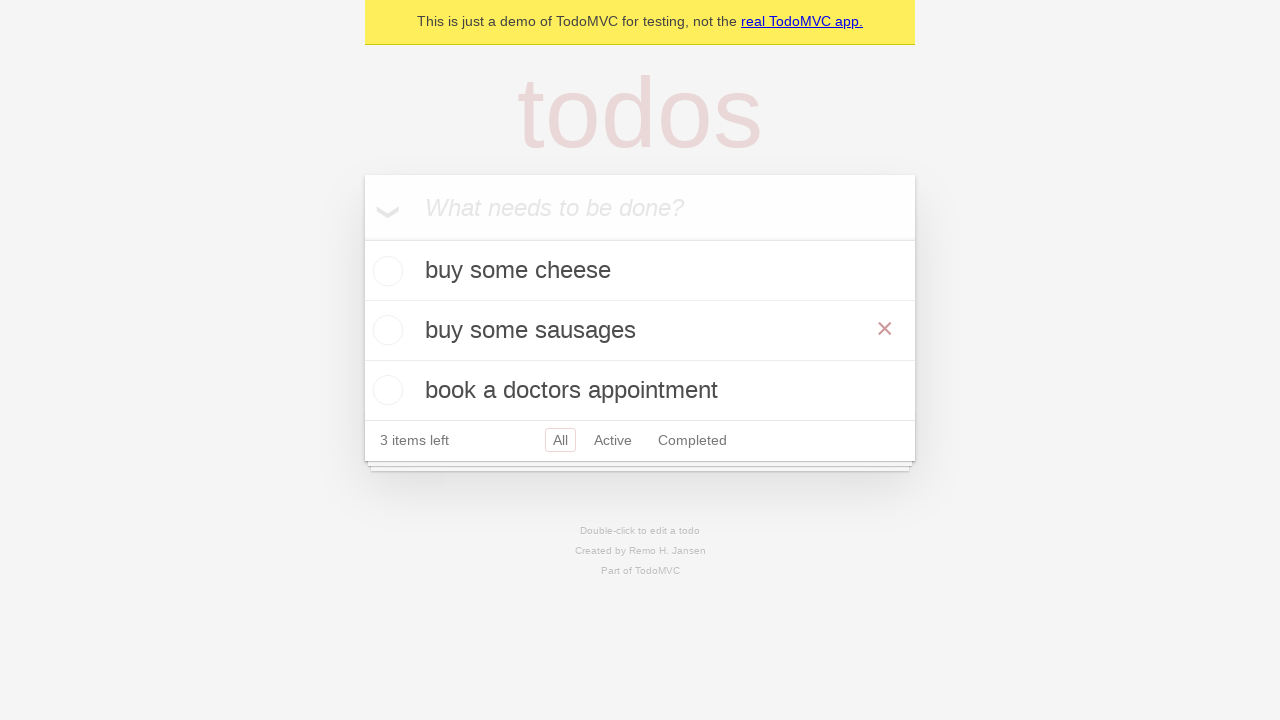